Tests dropdown selection by manually iterating over option elements, clicking on 'Option 1', and verifying the selection was made correctly.

Starting URL: http://the-internet.herokuapp.com/dropdown

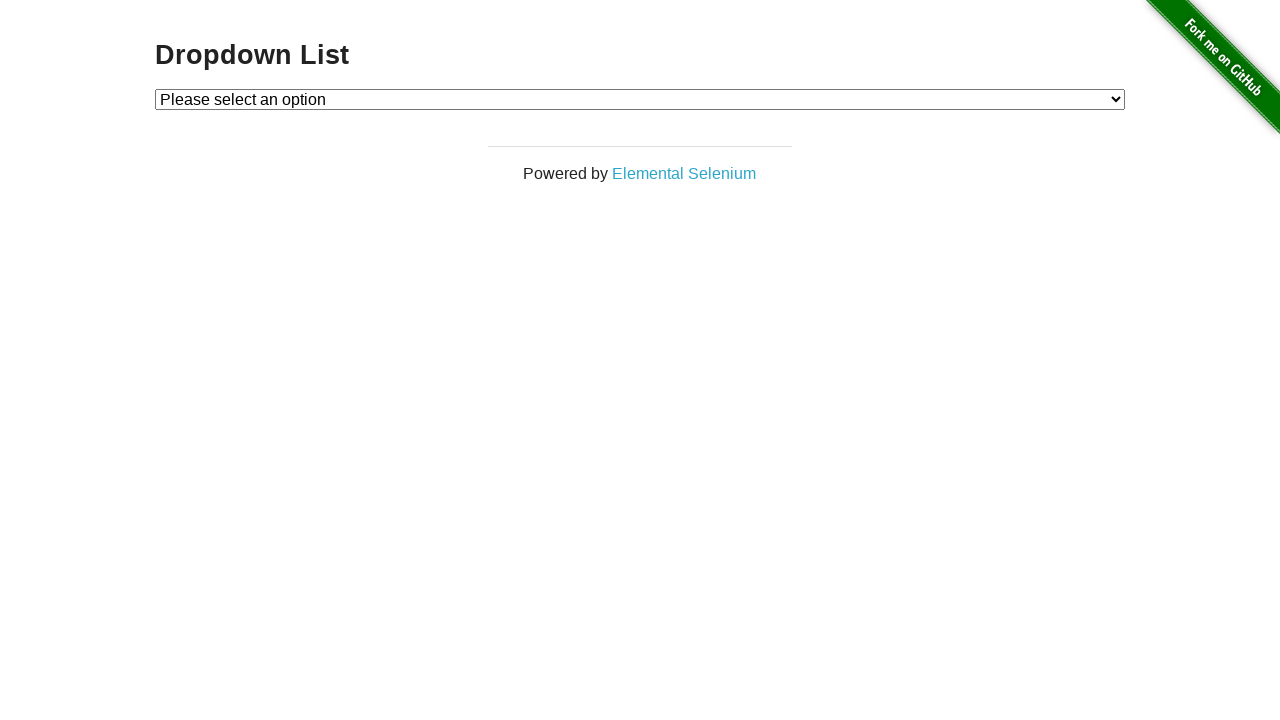

Located dropdown element with id 'dropdown'
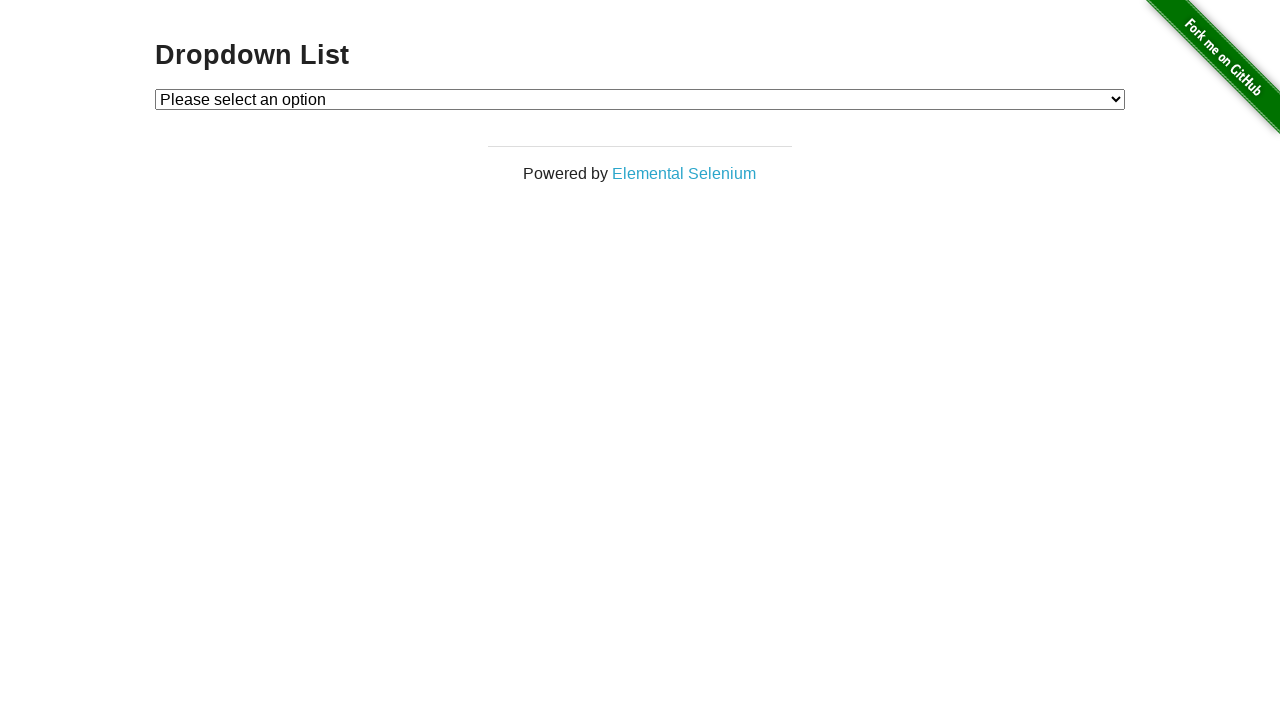

Selected 'Option 1' from the dropdown on #dropdown
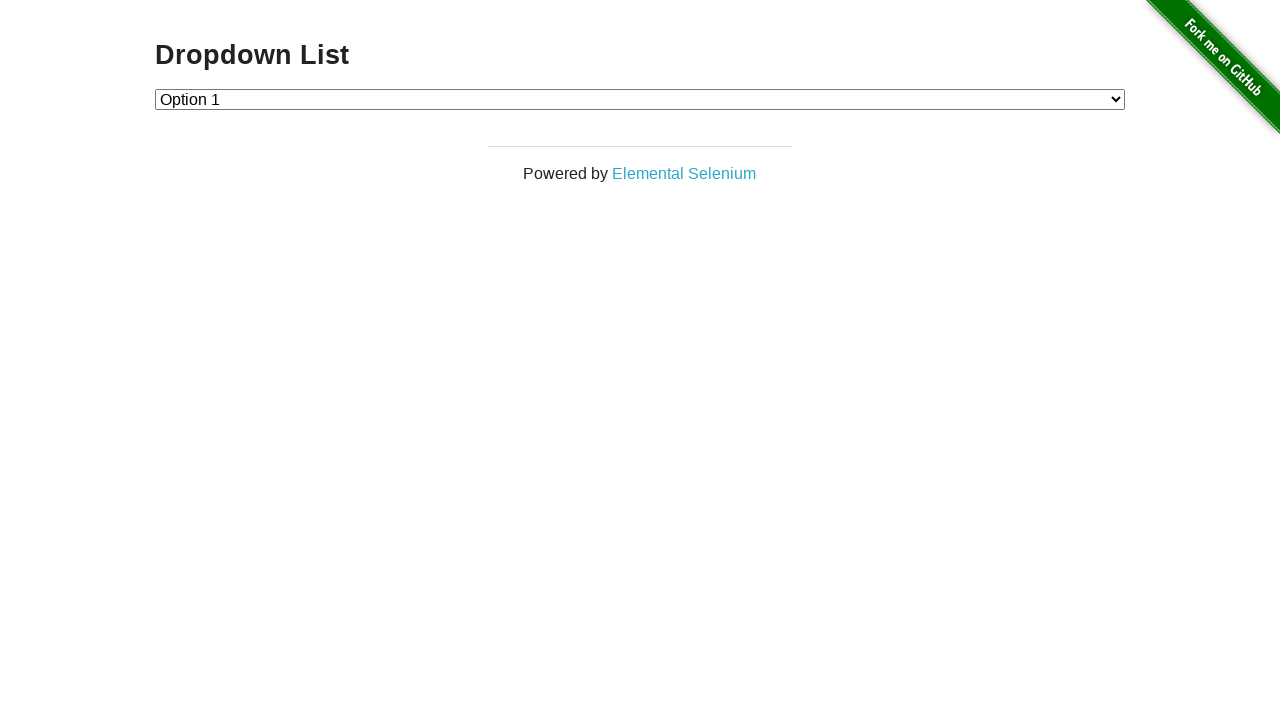

Retrieved the selected dropdown value
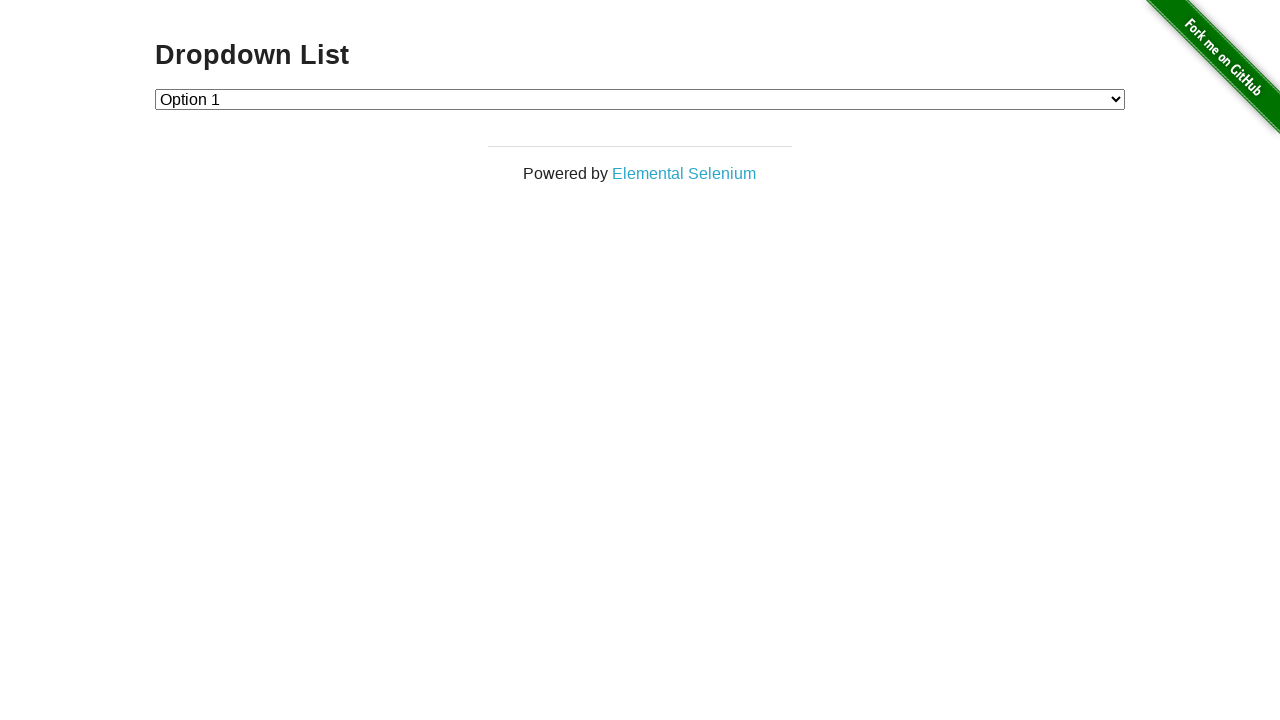

Verified that the selected value is '1' (Option 1)
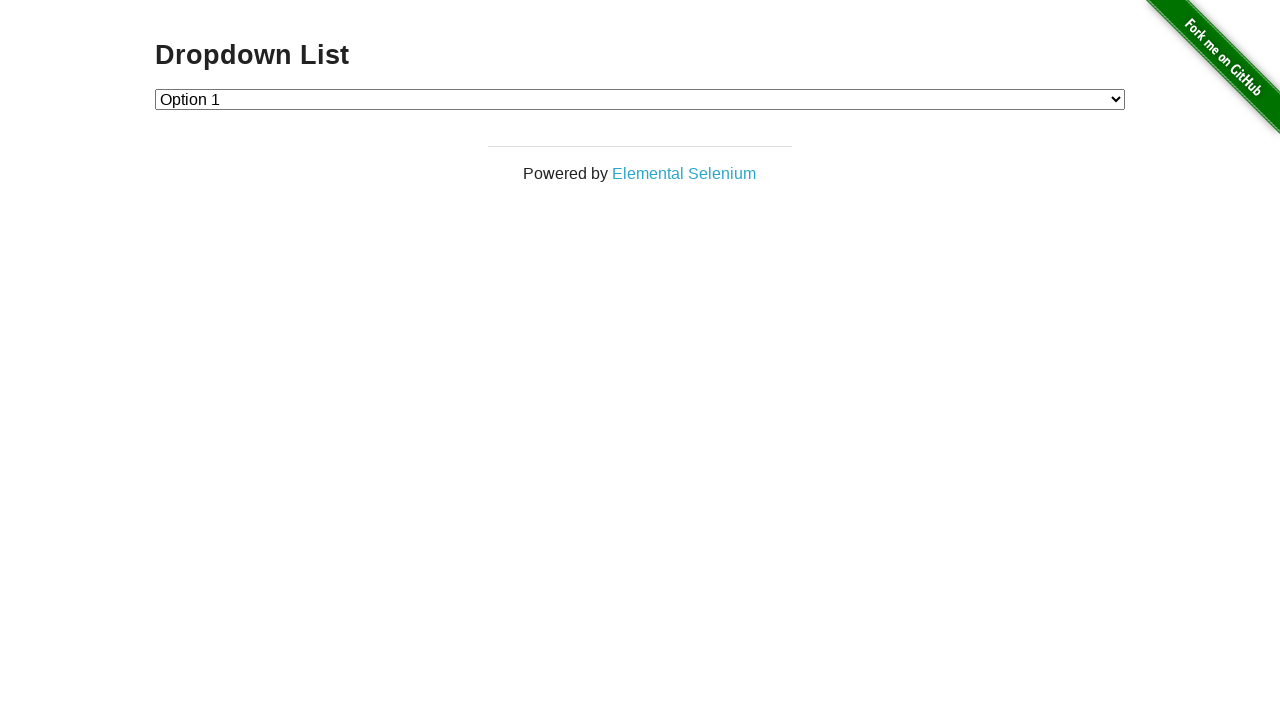

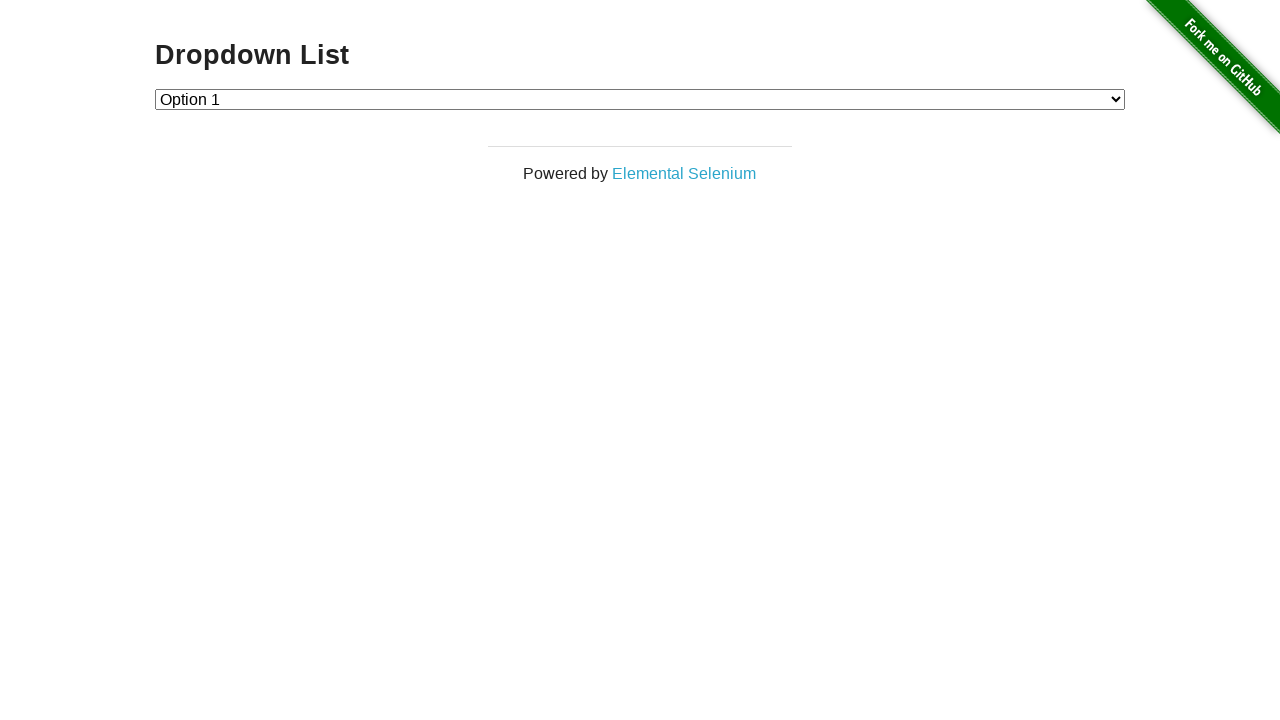